Tests button click functionality on DemoQA by locating a "Click Me" button and performing a click action using mouse interactions.

Starting URL: https://demoqa.com/buttons

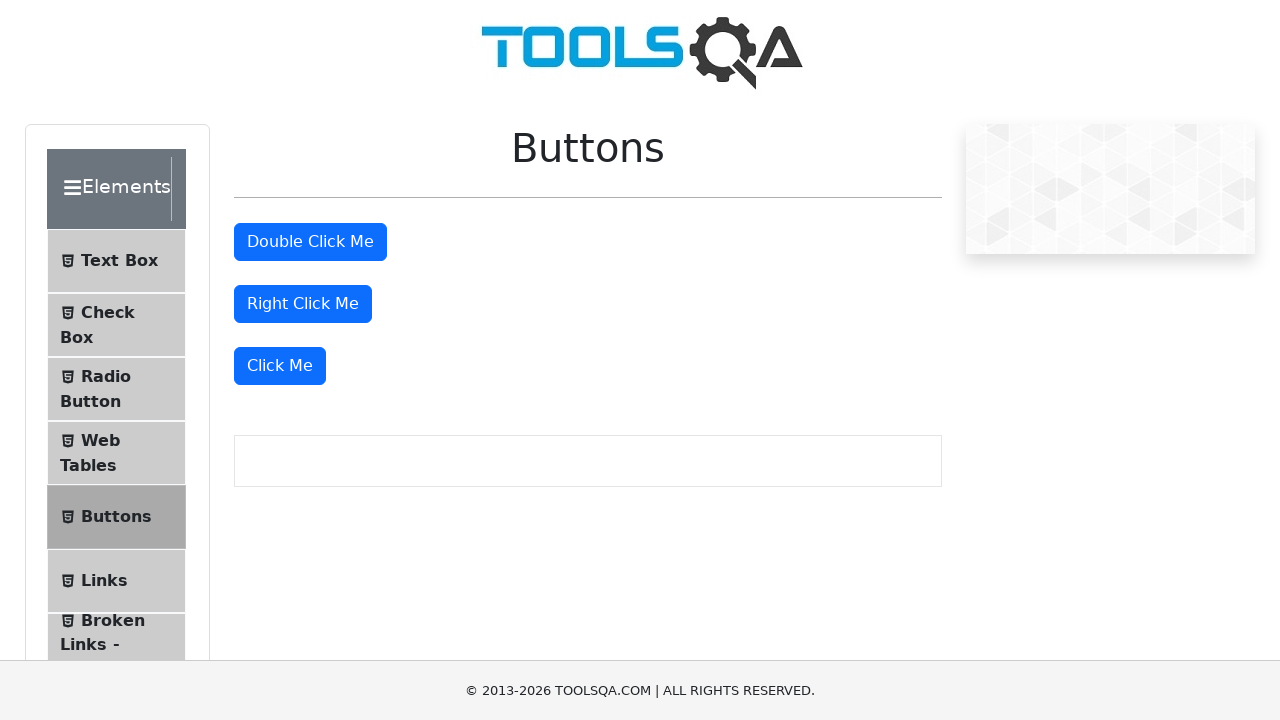

Waited for page to load
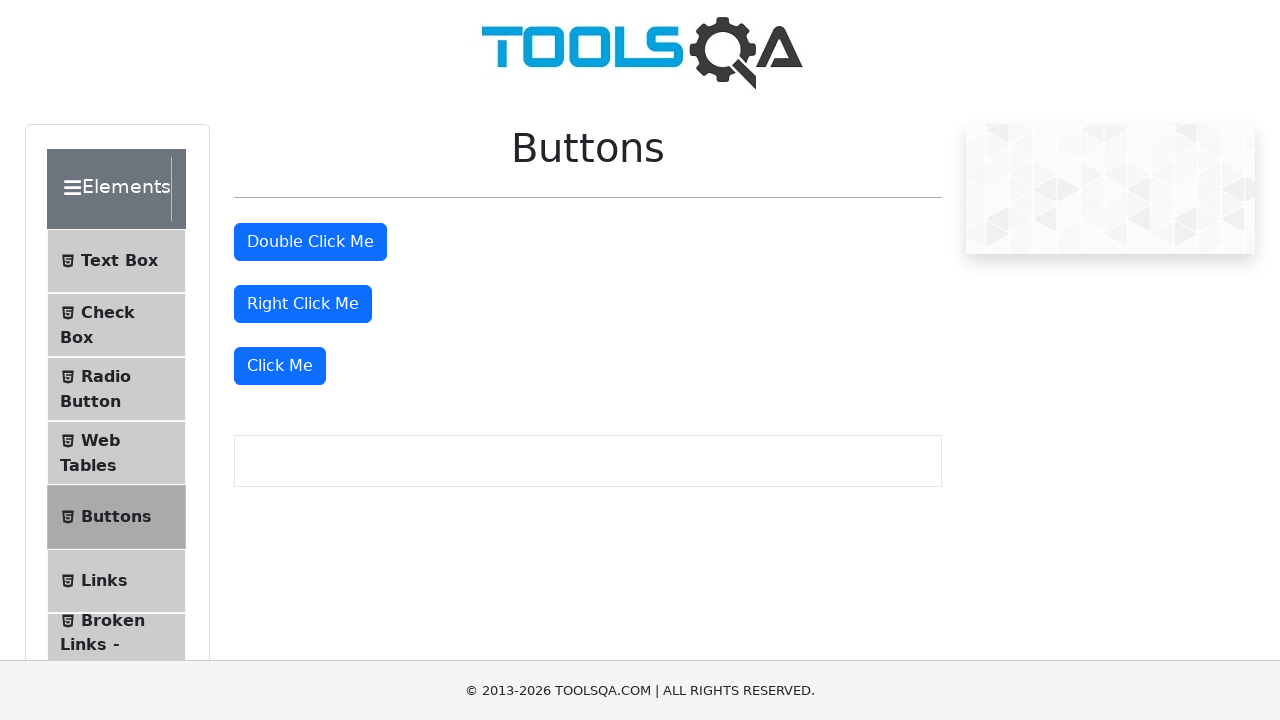

Located 'Click Me' button on the page
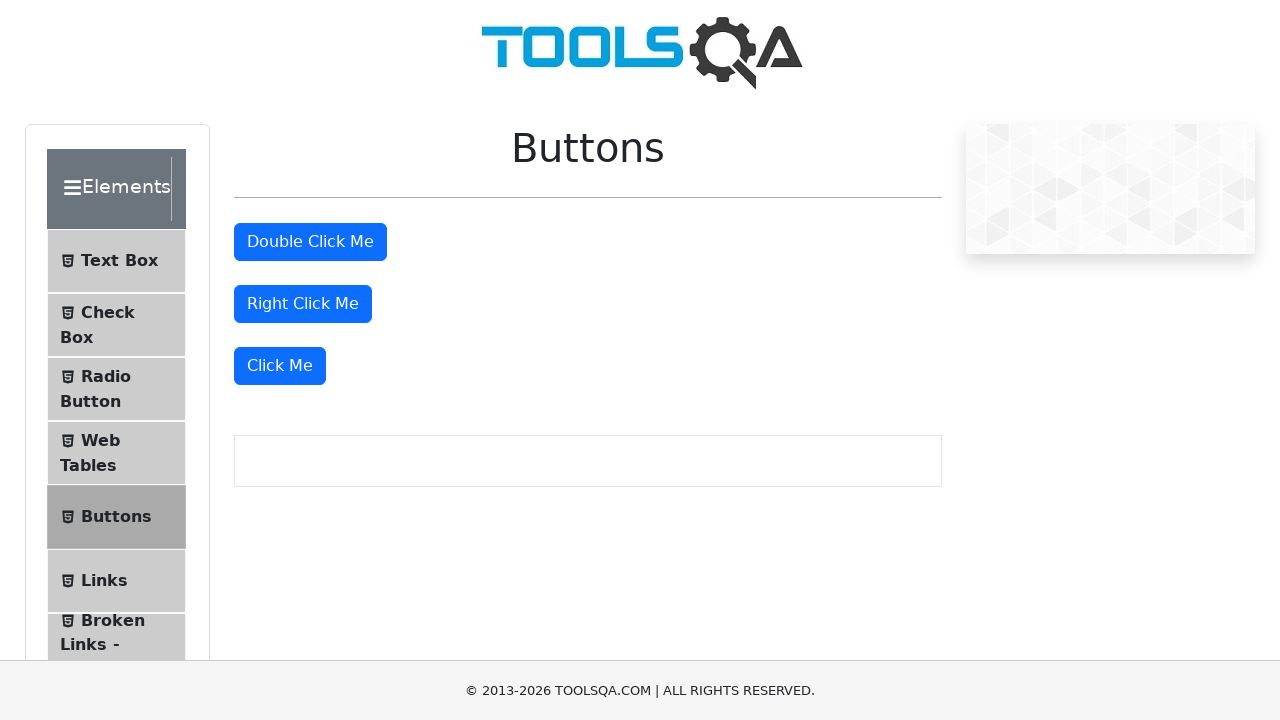

Waited before hovering over button
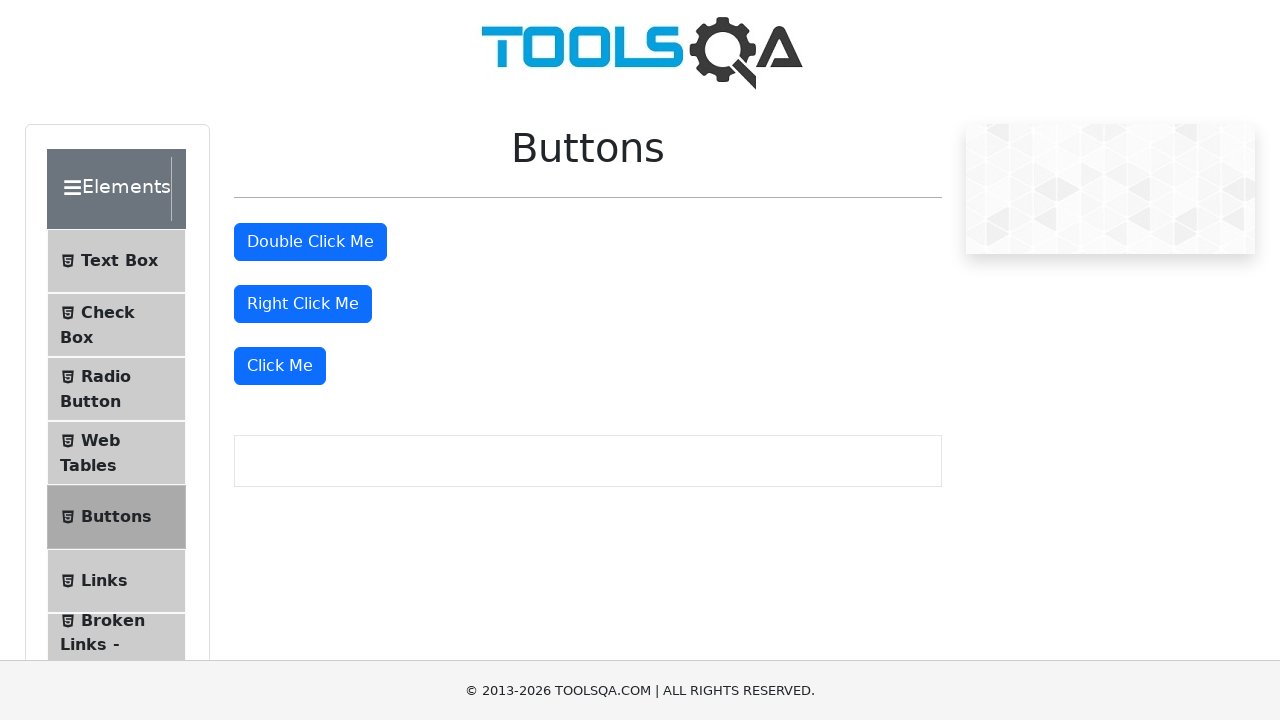

Hovered over the 'Click Me' button at (280, 366) on xpath=//button[text()='Click Me']
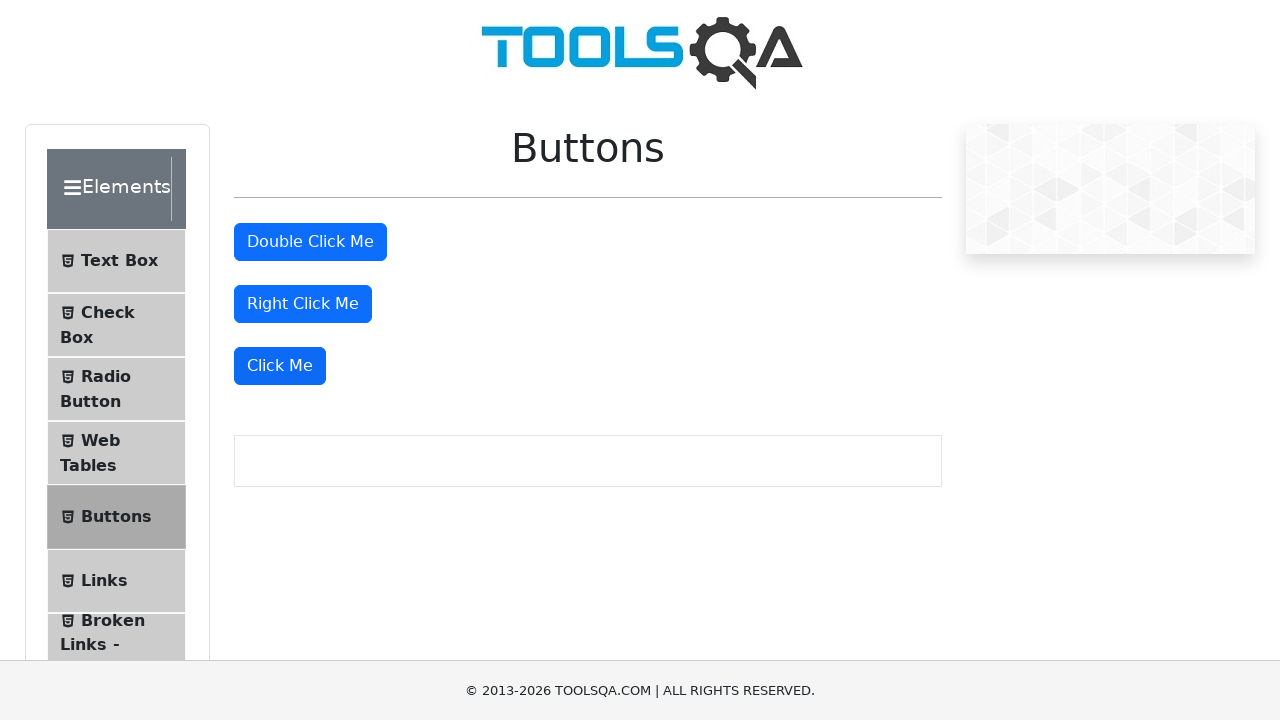

Waited after hovering
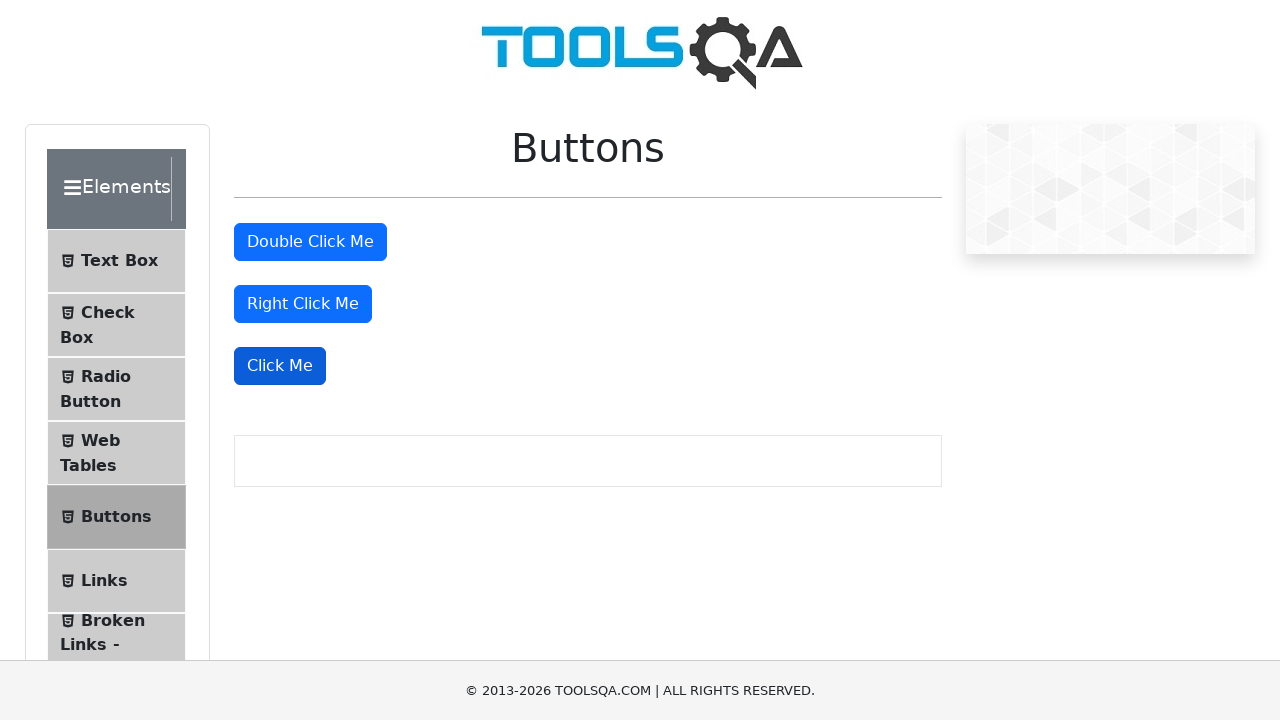

Clicked the 'Click Me' button at (280, 366) on xpath=//button[text()='Click Me']
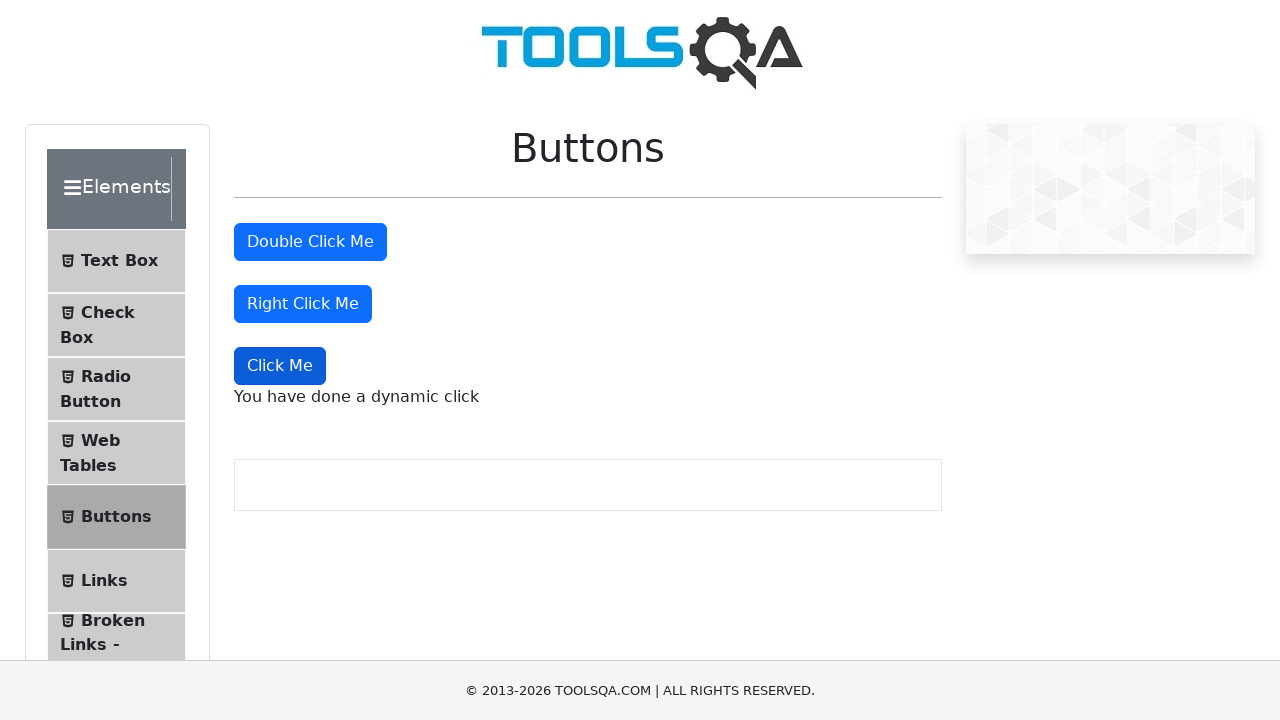

Dynamic click message appeared on the page
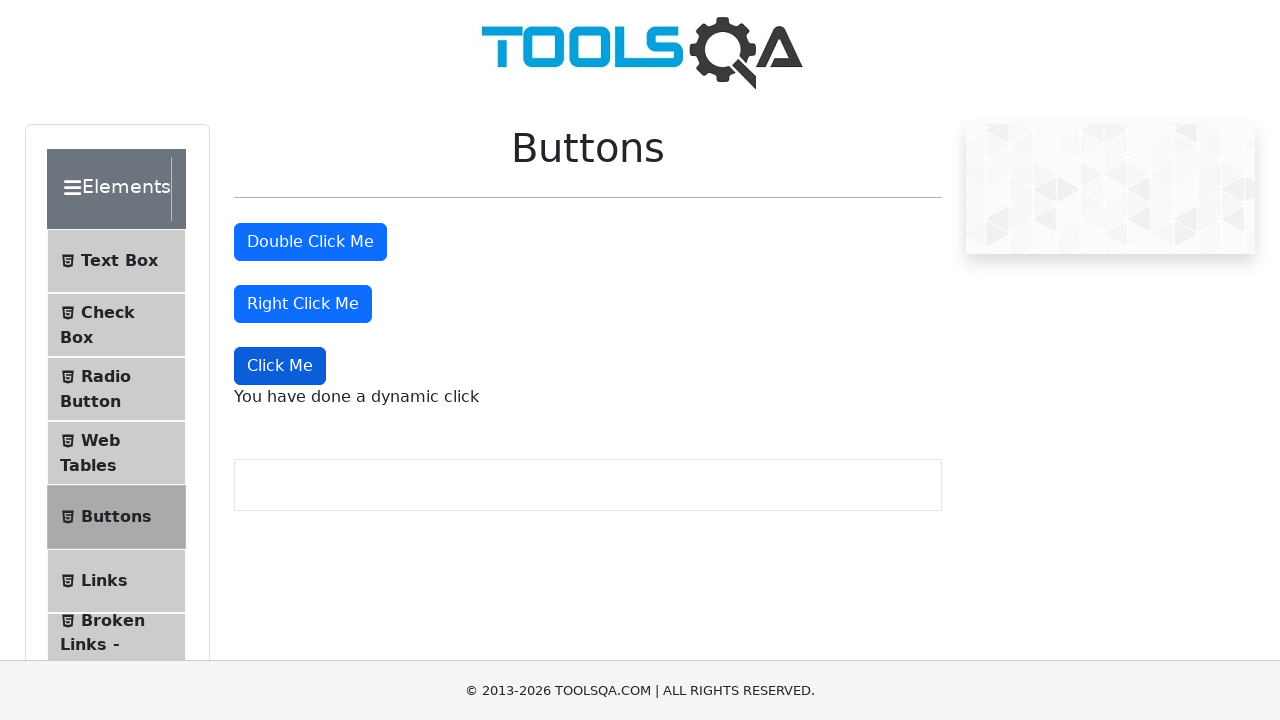

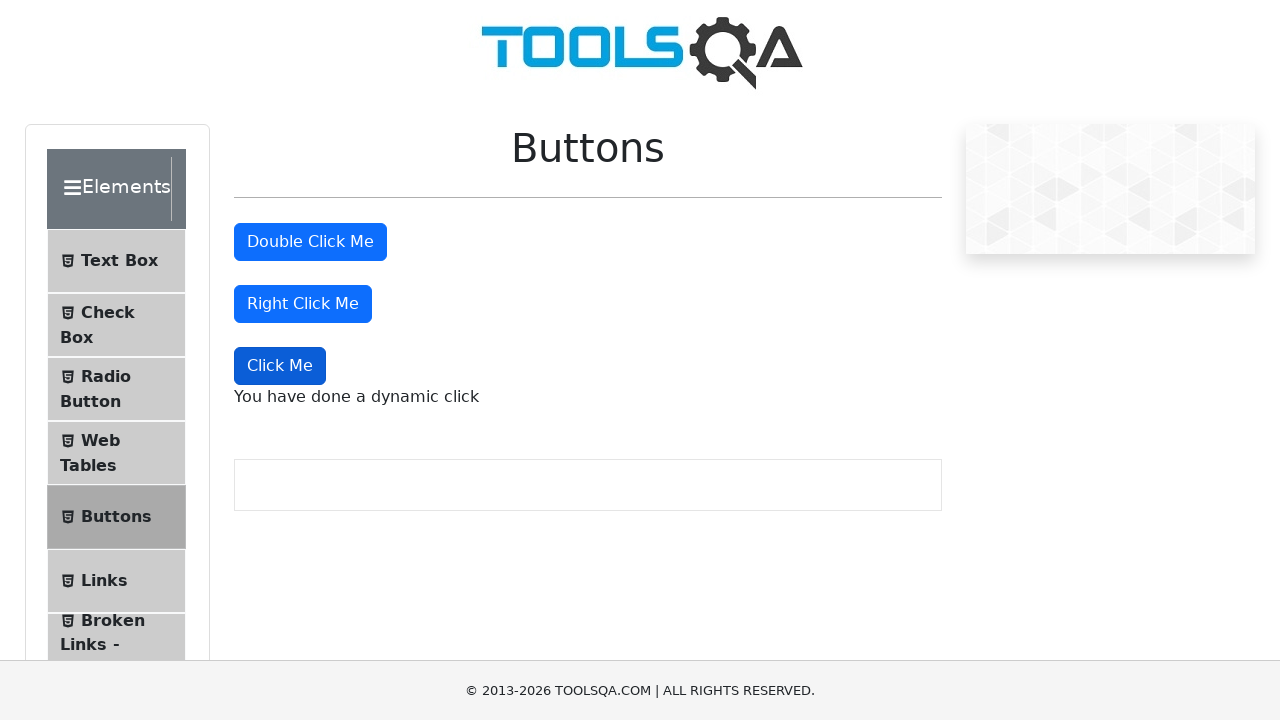